Tests clicking a button with a specific CSS class selector and handling JavaScript alert dialogs, repeating the process 3 times with page refresh between iterations.

Starting URL: http://uitestingplayground.com/classattr

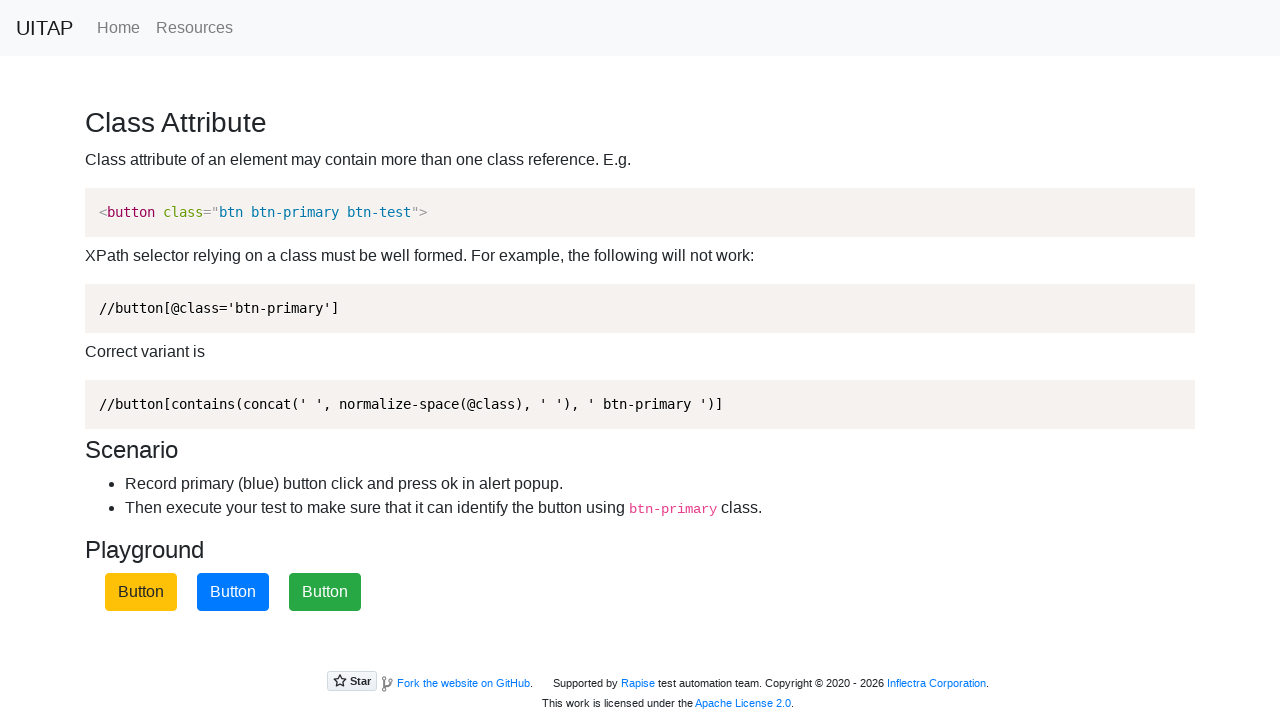

Navigated to classattr test page
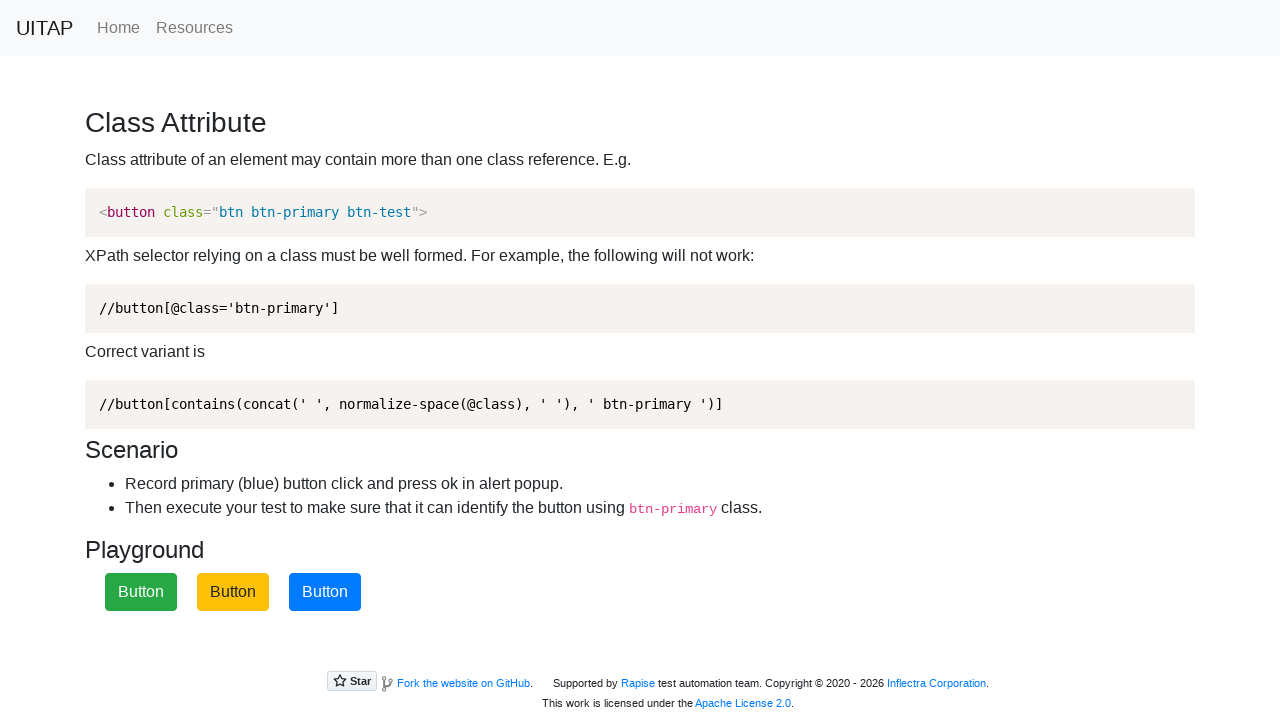

Clicked primary button (iteration 1/3) at (325, 592) on button.btn-primary
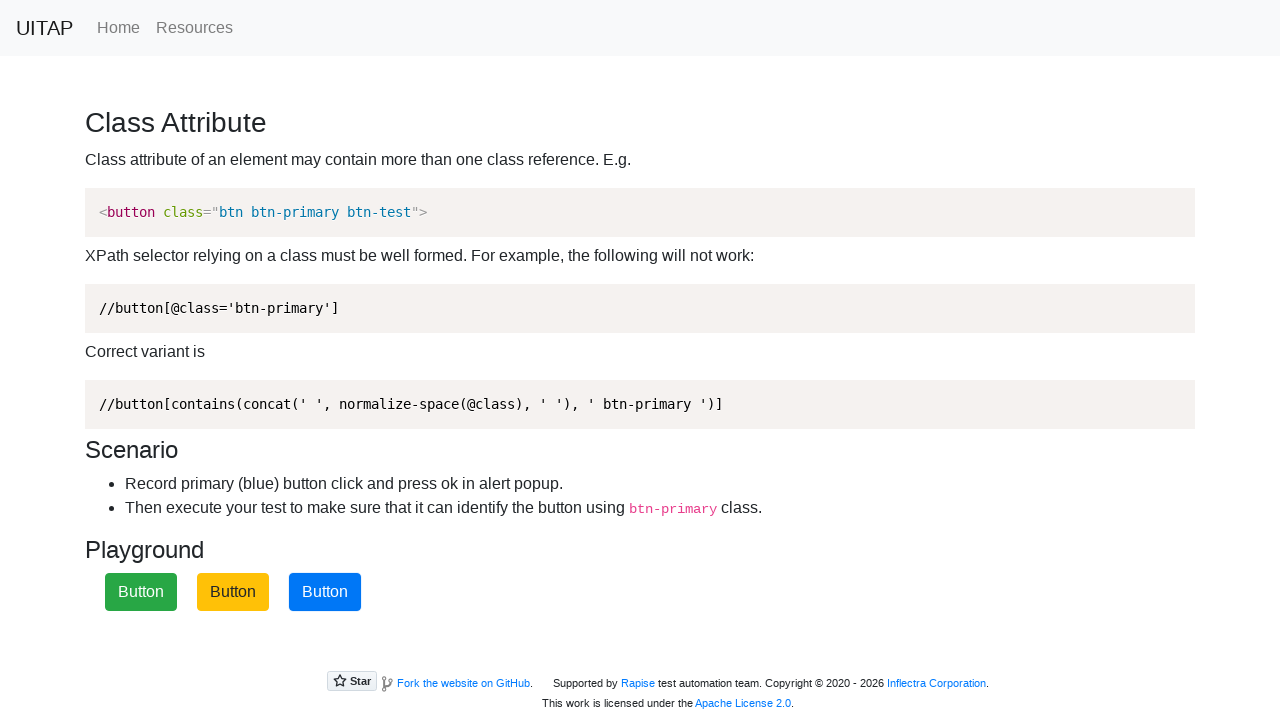

Set up alert dialog handler to accept
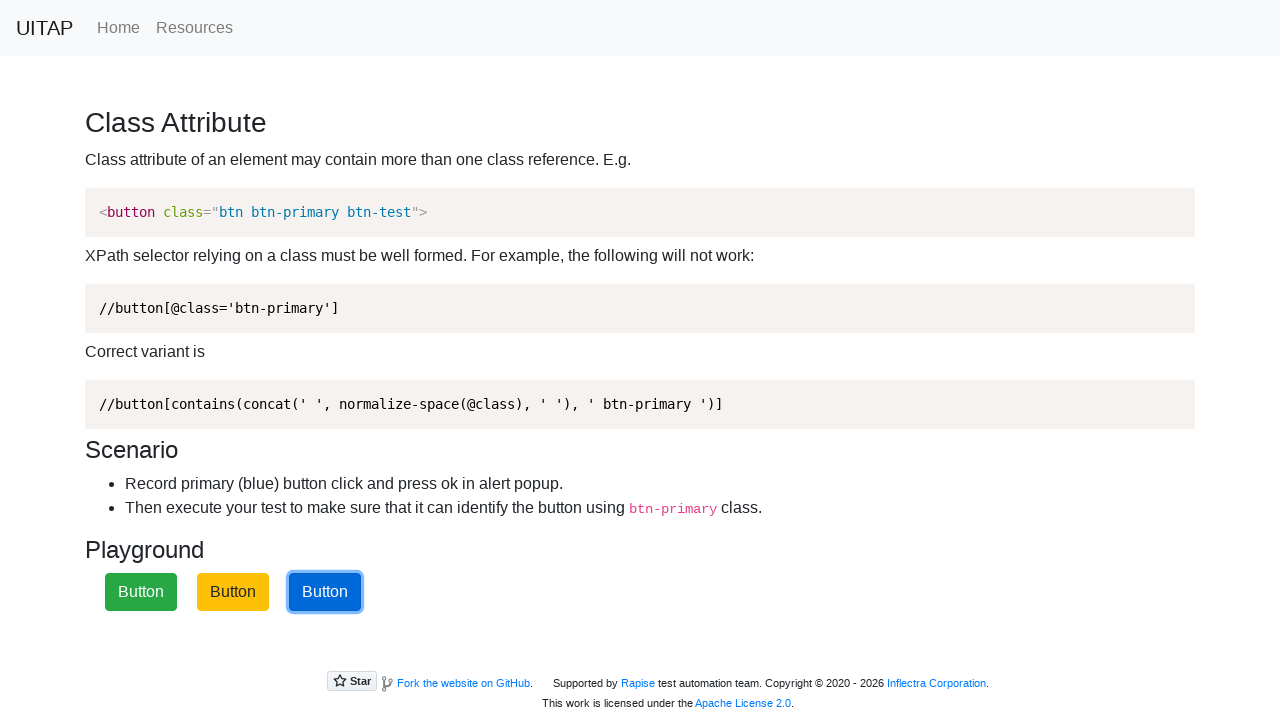

Waited for alert dialog to be processed
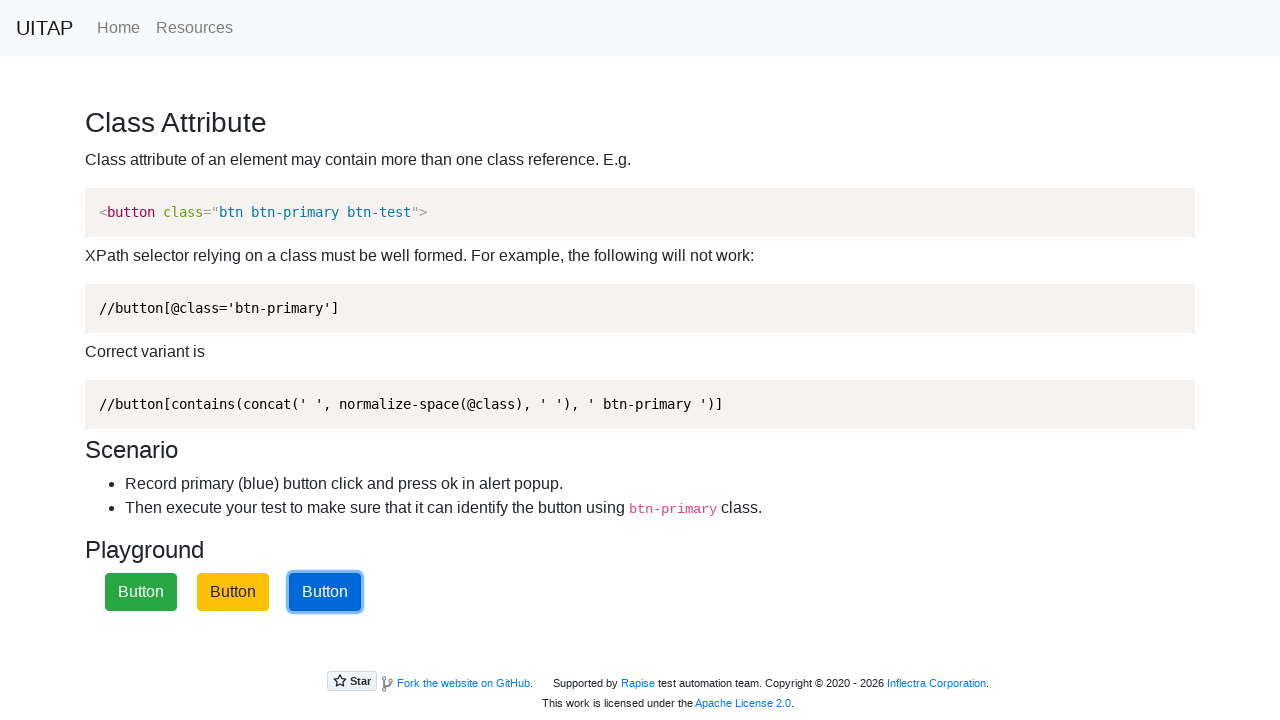

Refreshed page (iteration 1/3)
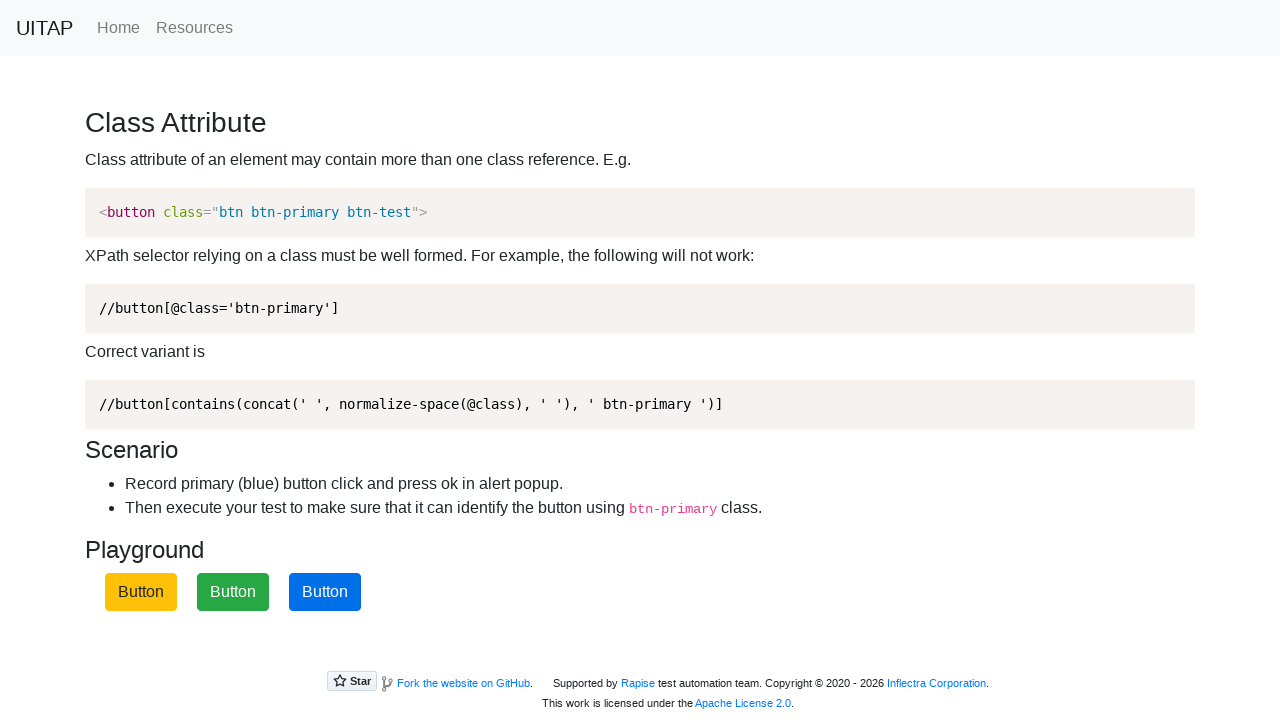

Clicked primary button (iteration 2/3) at (325, 592) on button.btn-primary
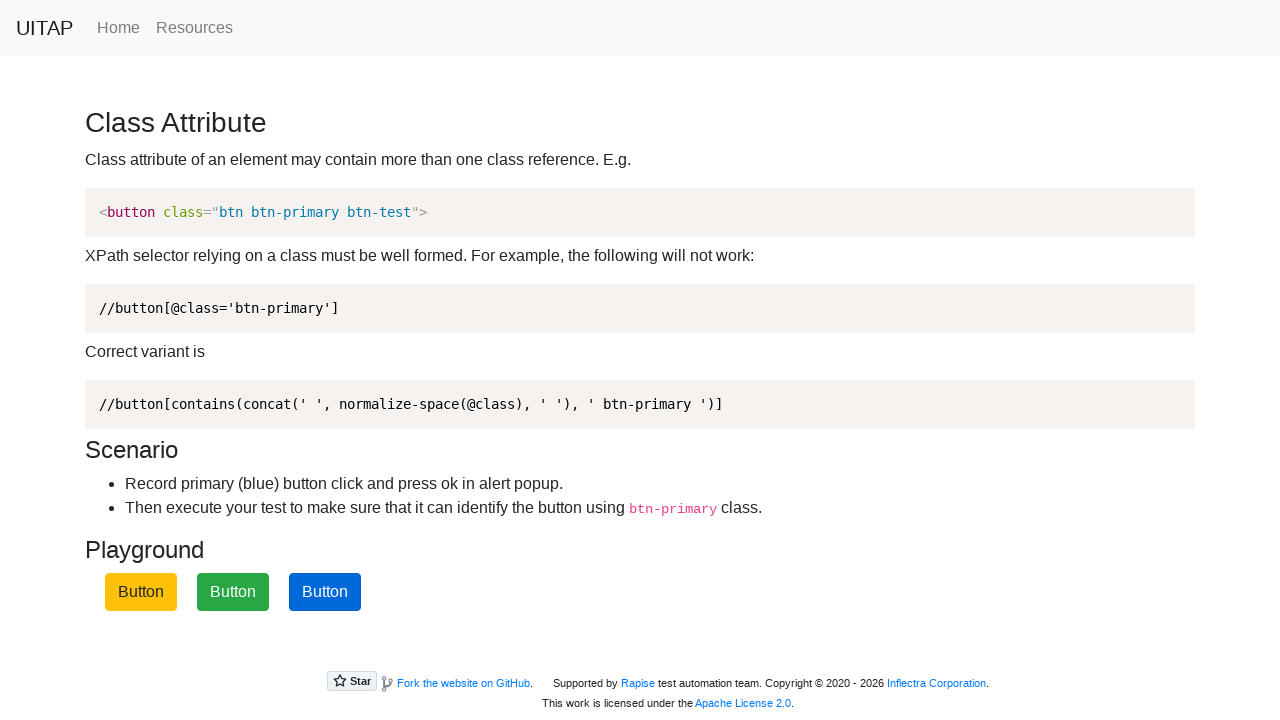

Set up alert dialog handler to accept
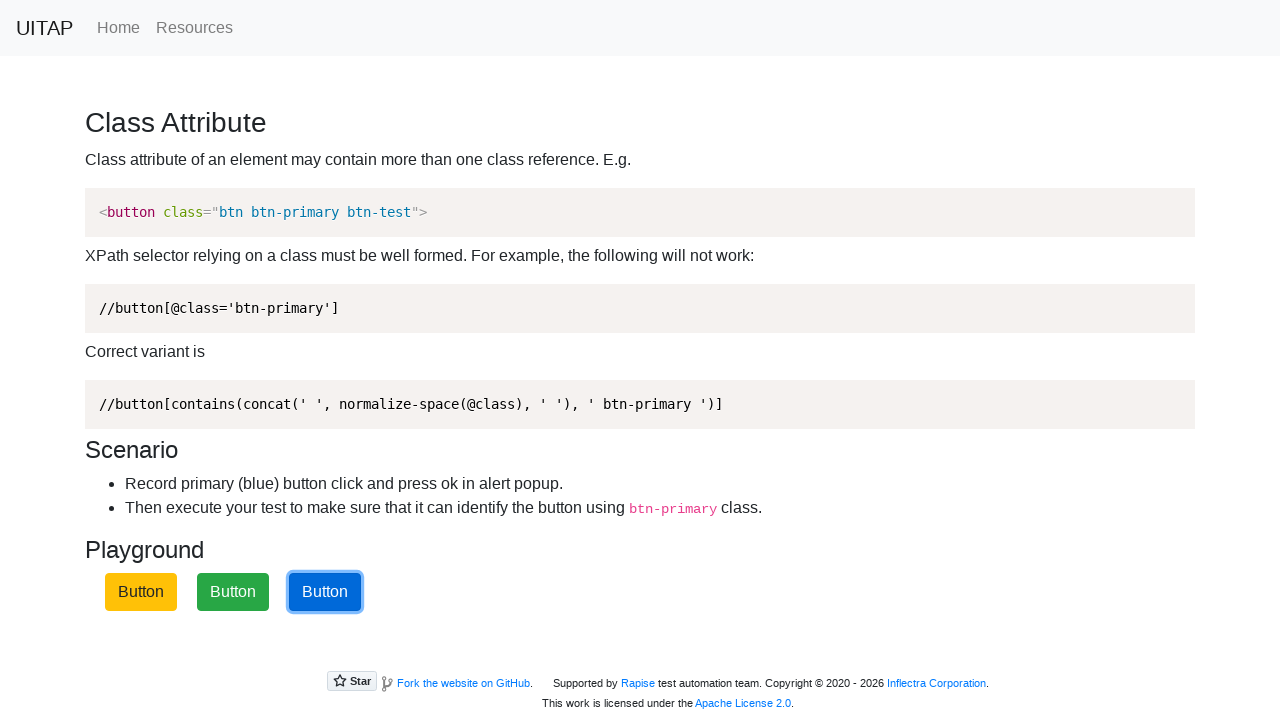

Waited for alert dialog to be processed
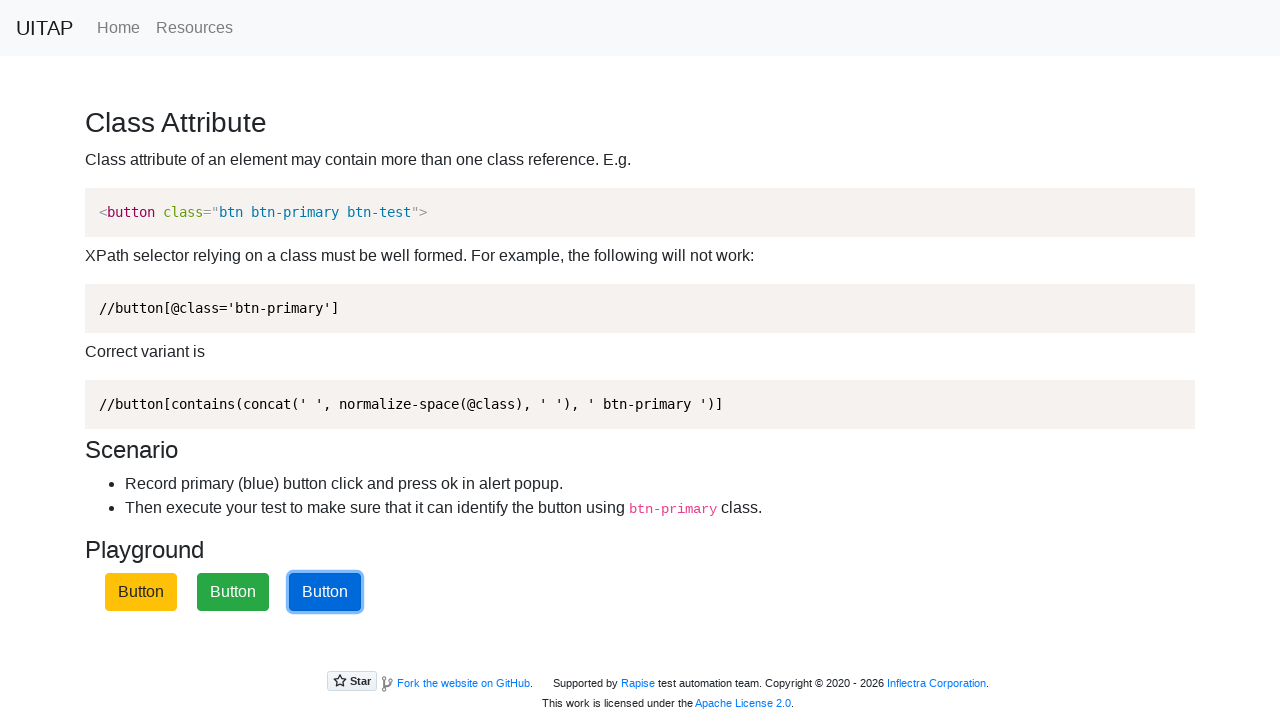

Refreshed page (iteration 2/3)
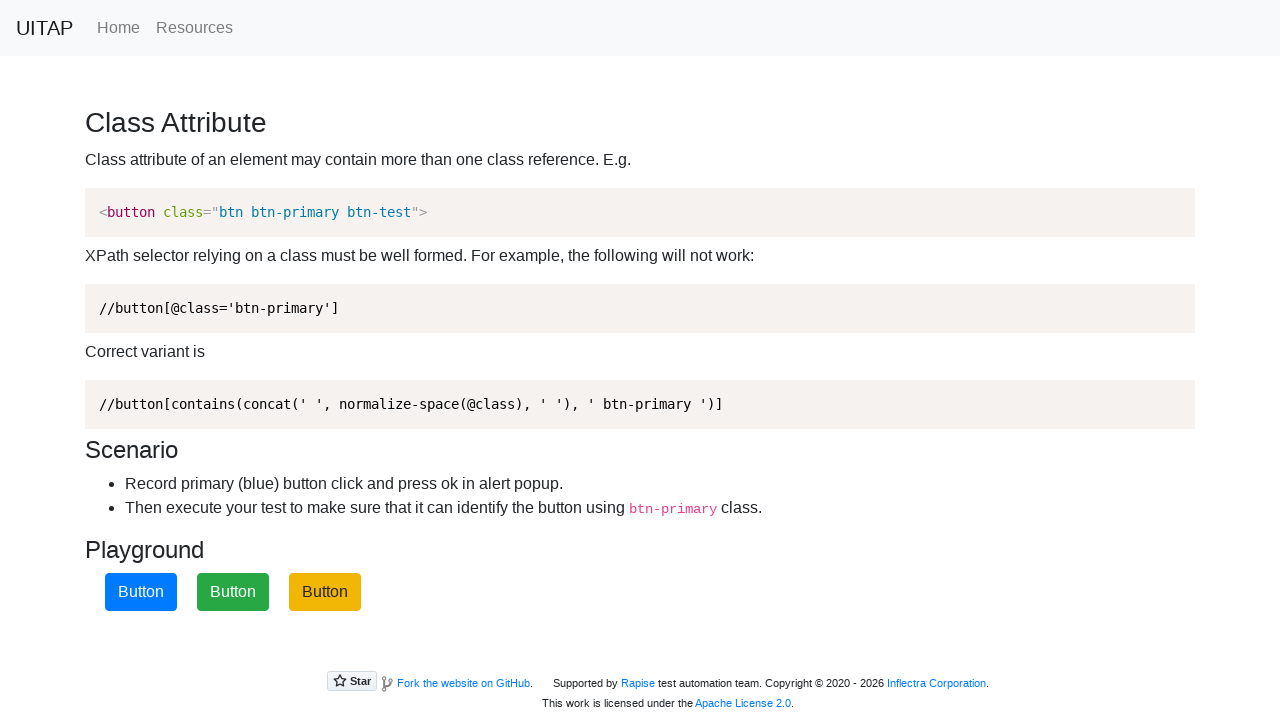

Clicked primary button (iteration 3/3) at (141, 592) on button.btn-primary
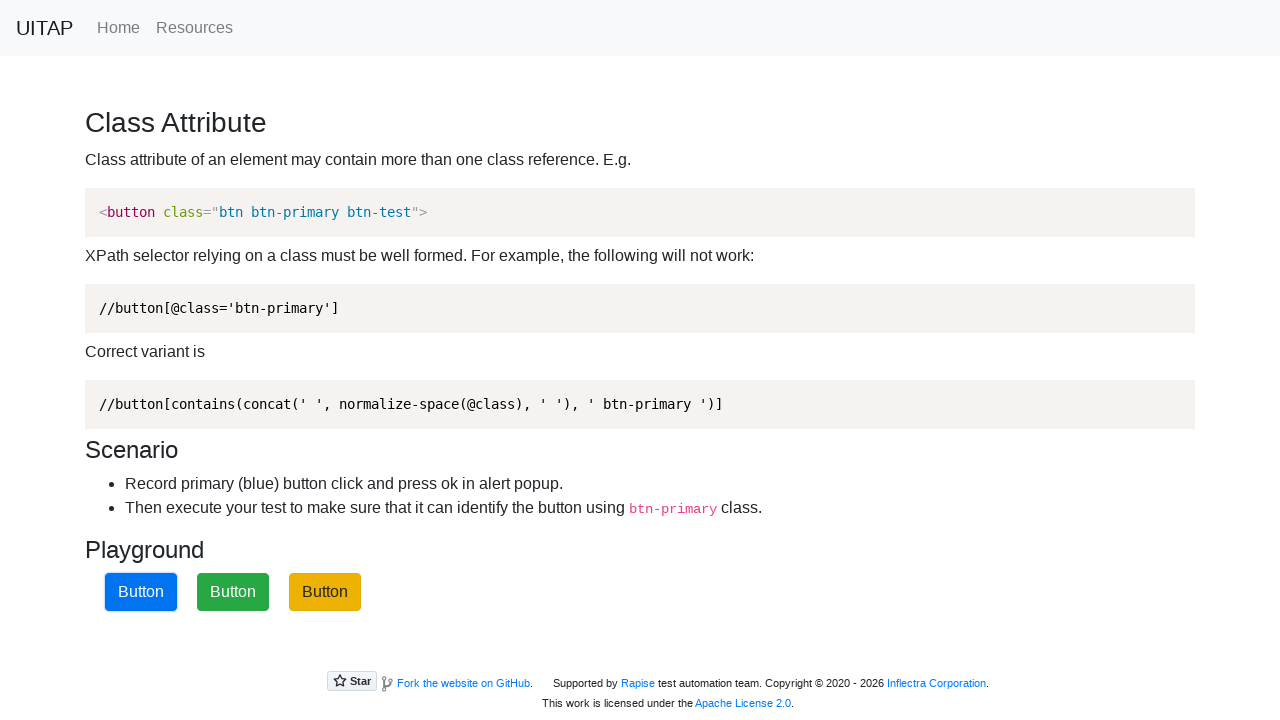

Set up alert dialog handler to accept
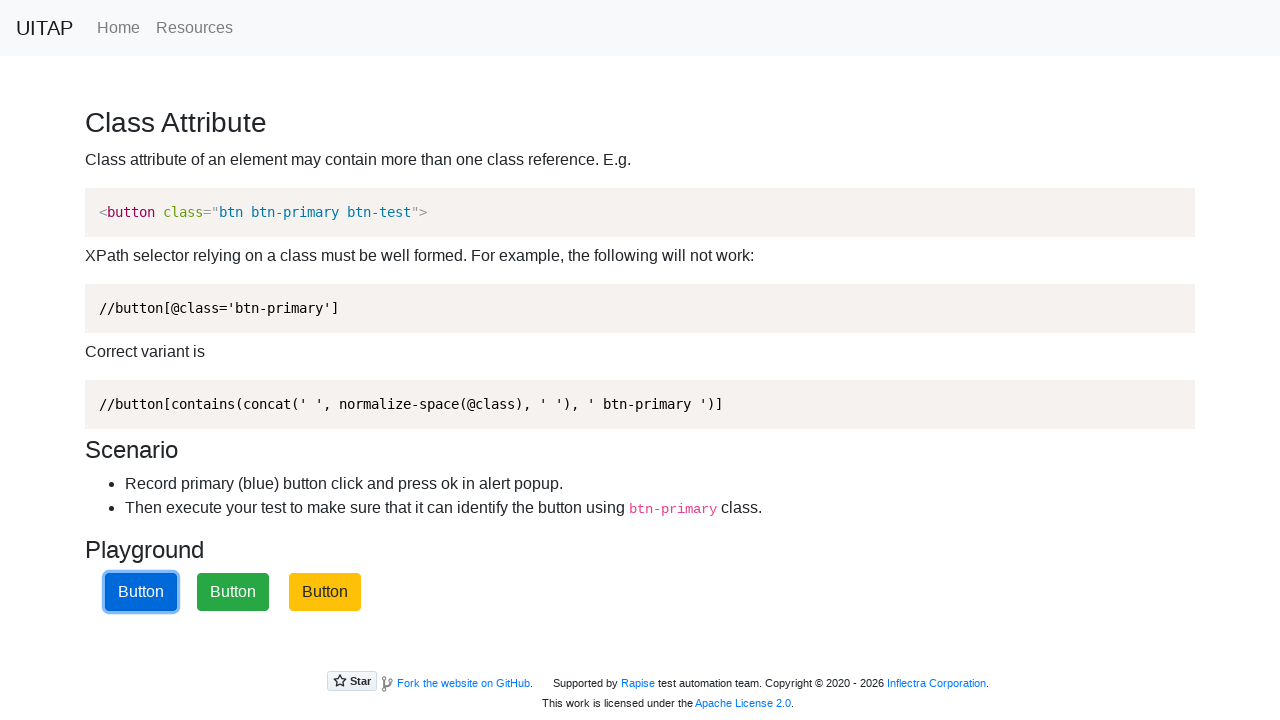

Waited for alert dialog to be processed
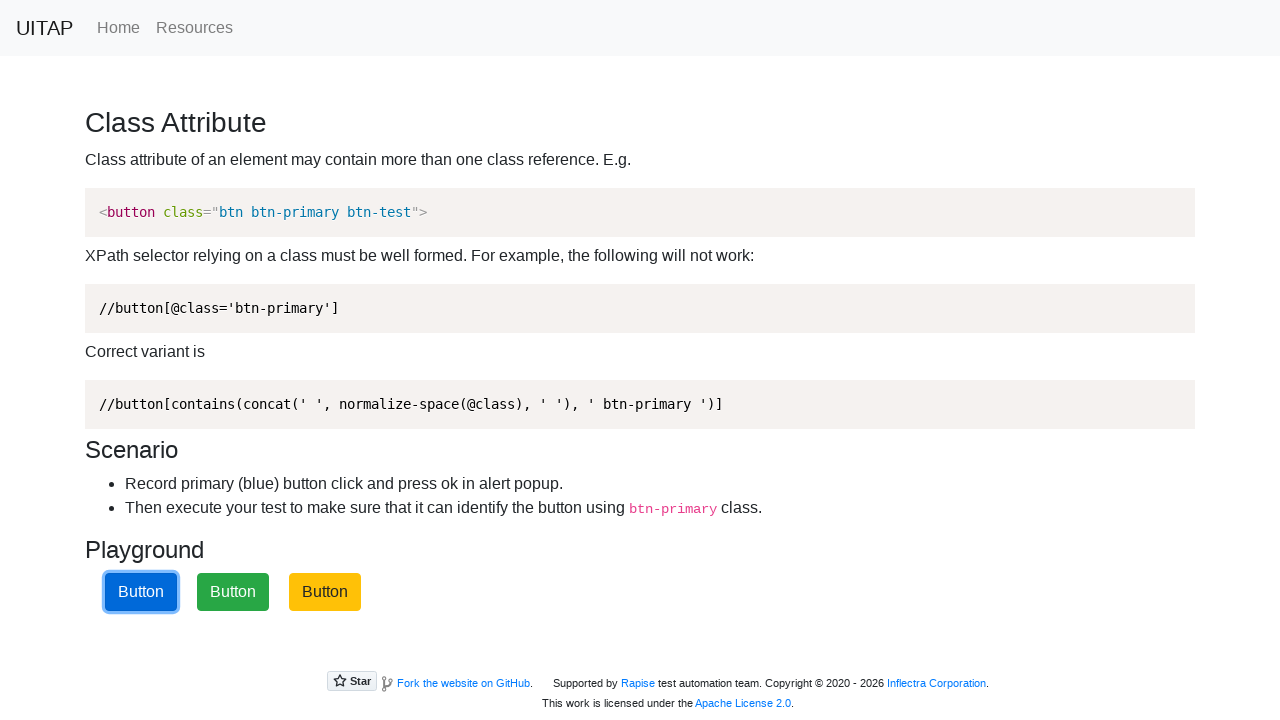

Refreshed page (iteration 3/3)
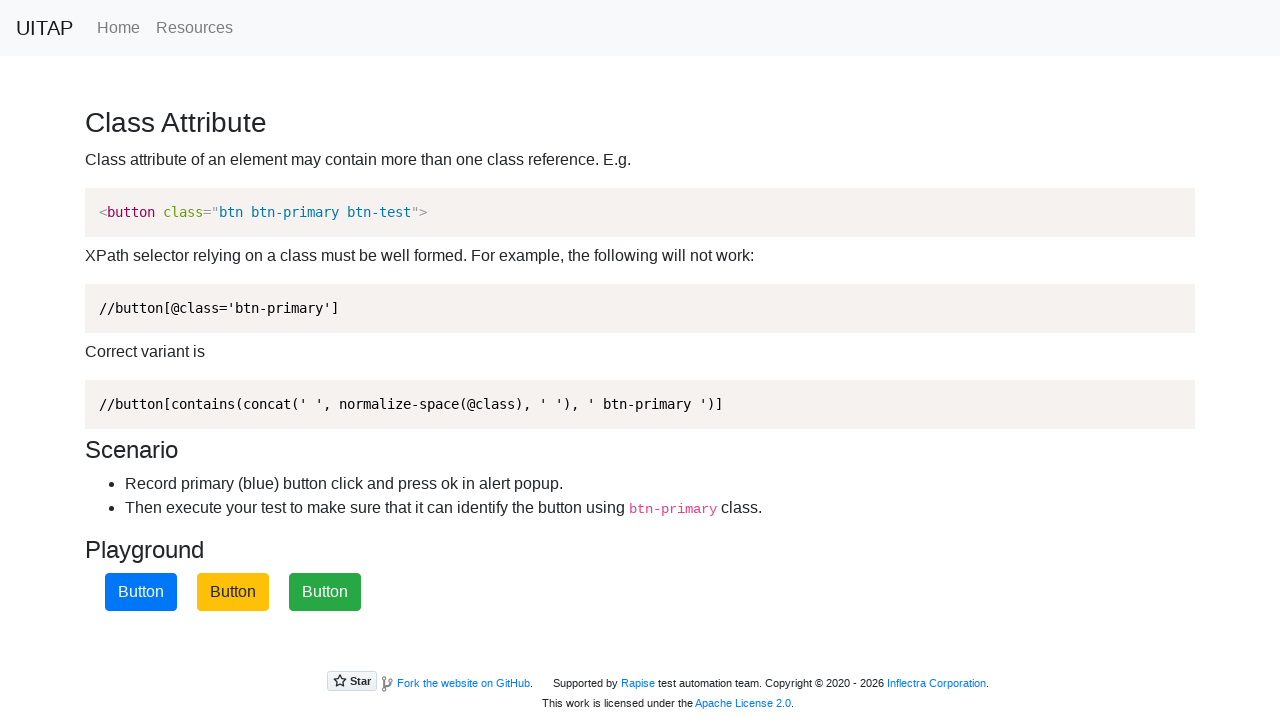

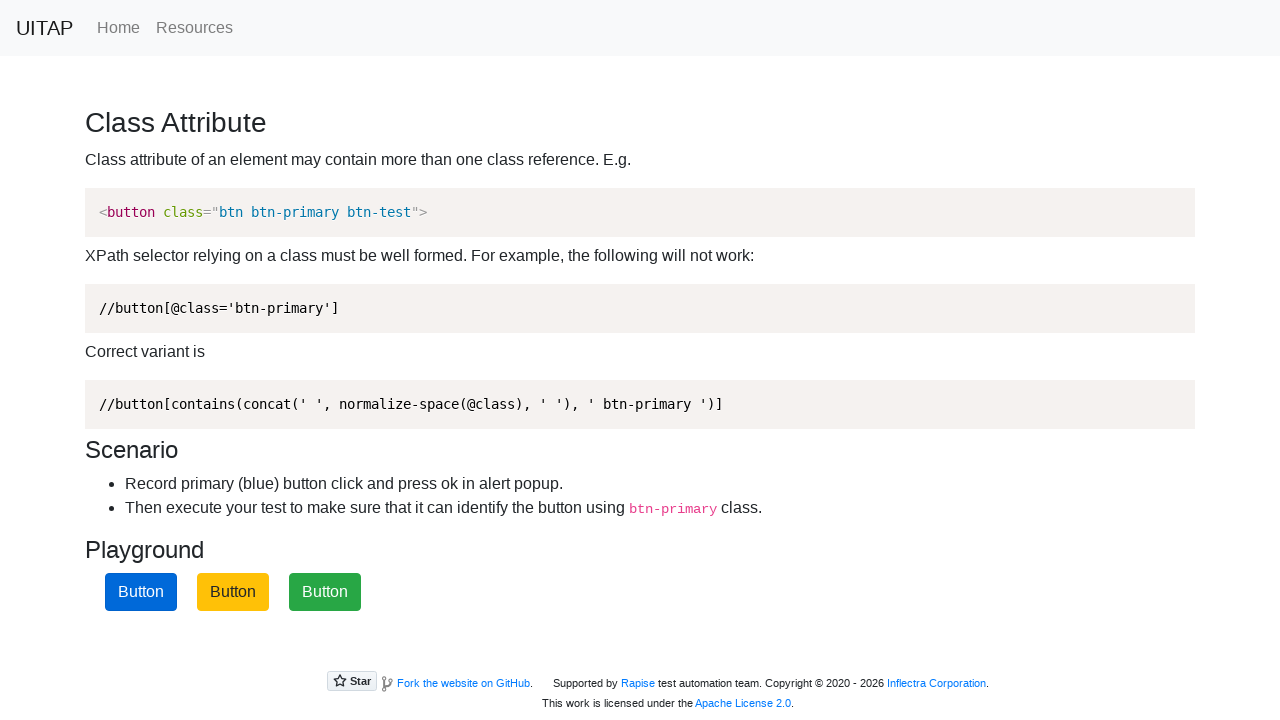